Tests that the Clear completed button displays the correct text after marking an item complete.

Starting URL: https://demo.playwright.dev/todomvc

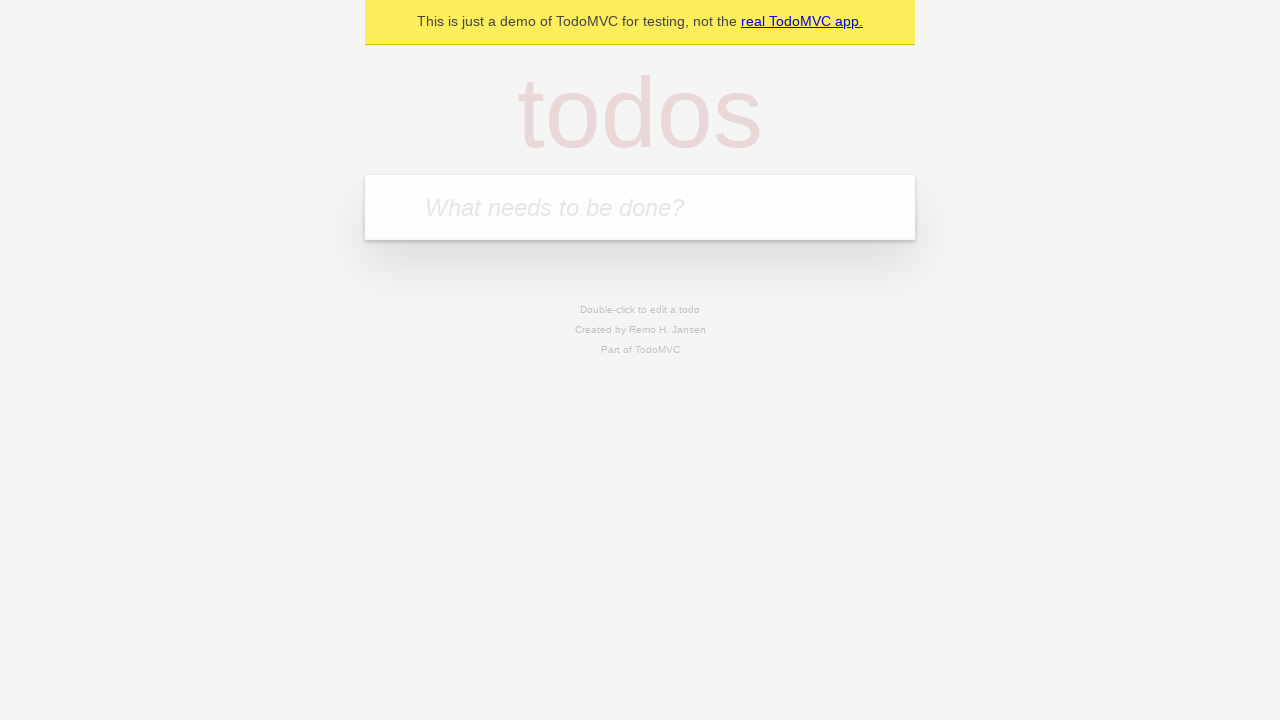

Filled todo input with 'buy some cheese' on internal:attr=[placeholder="What needs to be done?"i]
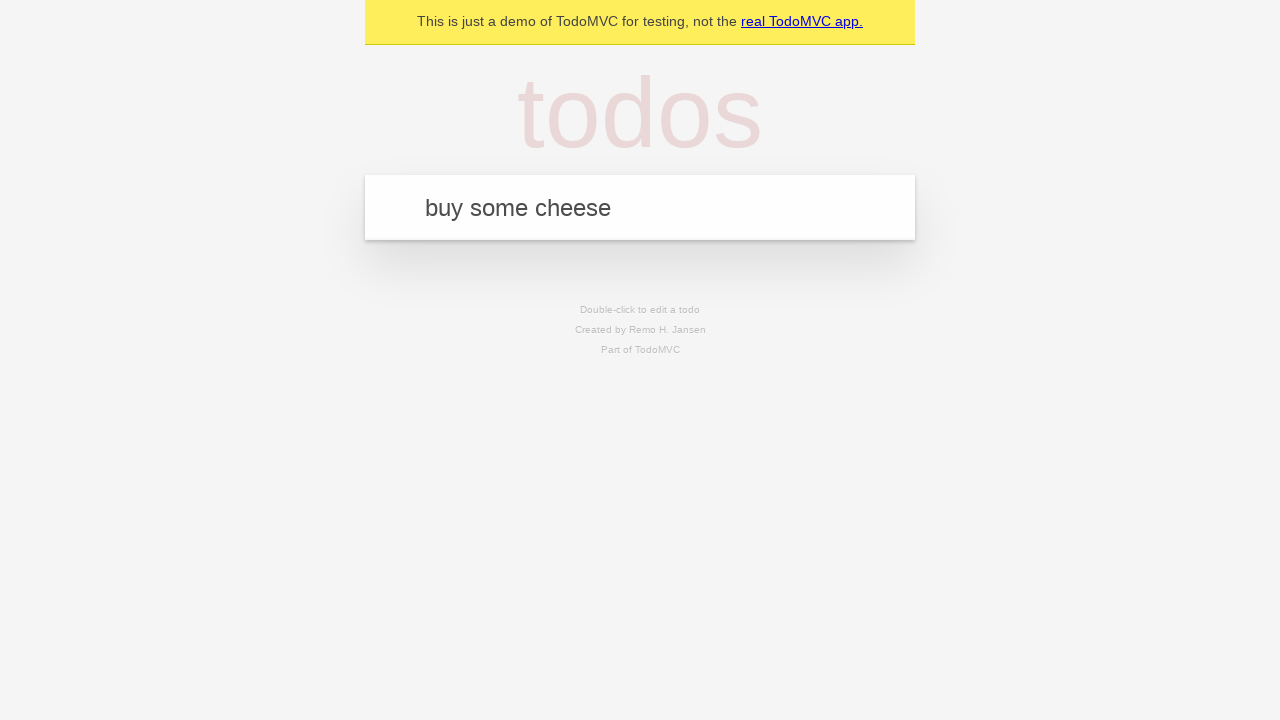

Pressed Enter to add 'buy some cheese' to the todo list on internal:attr=[placeholder="What needs to be done?"i]
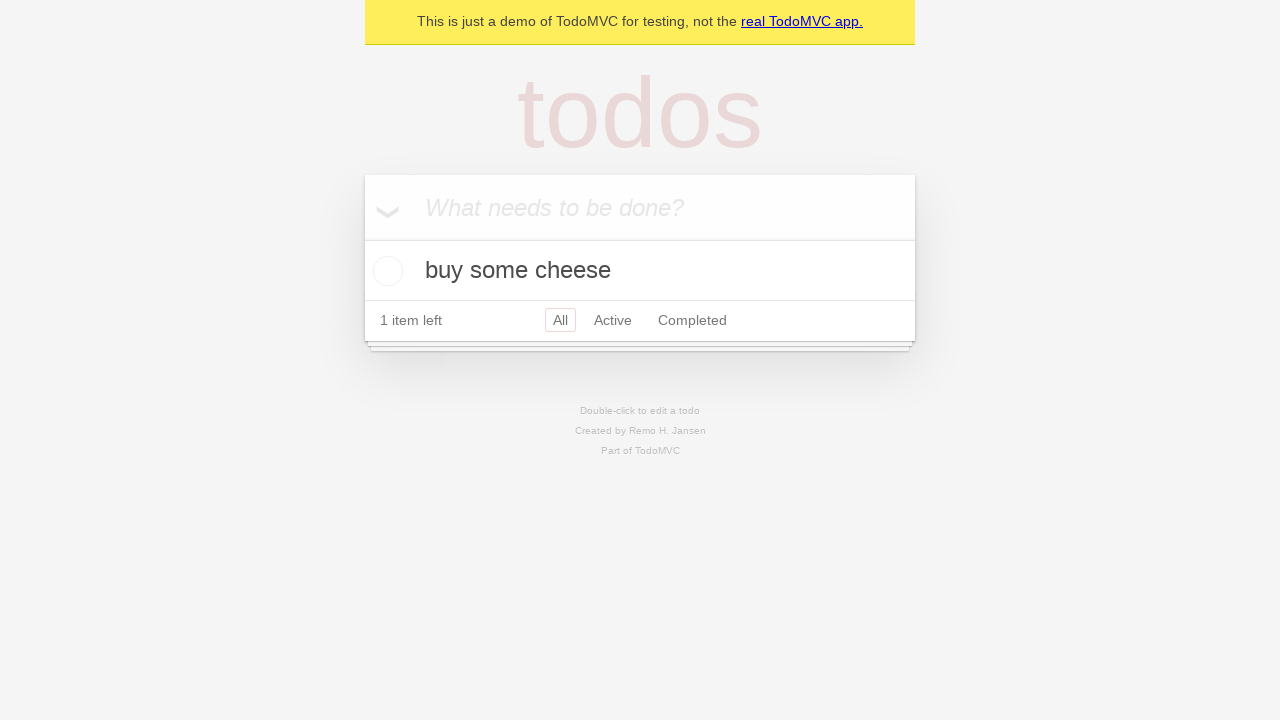

Filled todo input with 'feed the cat' on internal:attr=[placeholder="What needs to be done?"i]
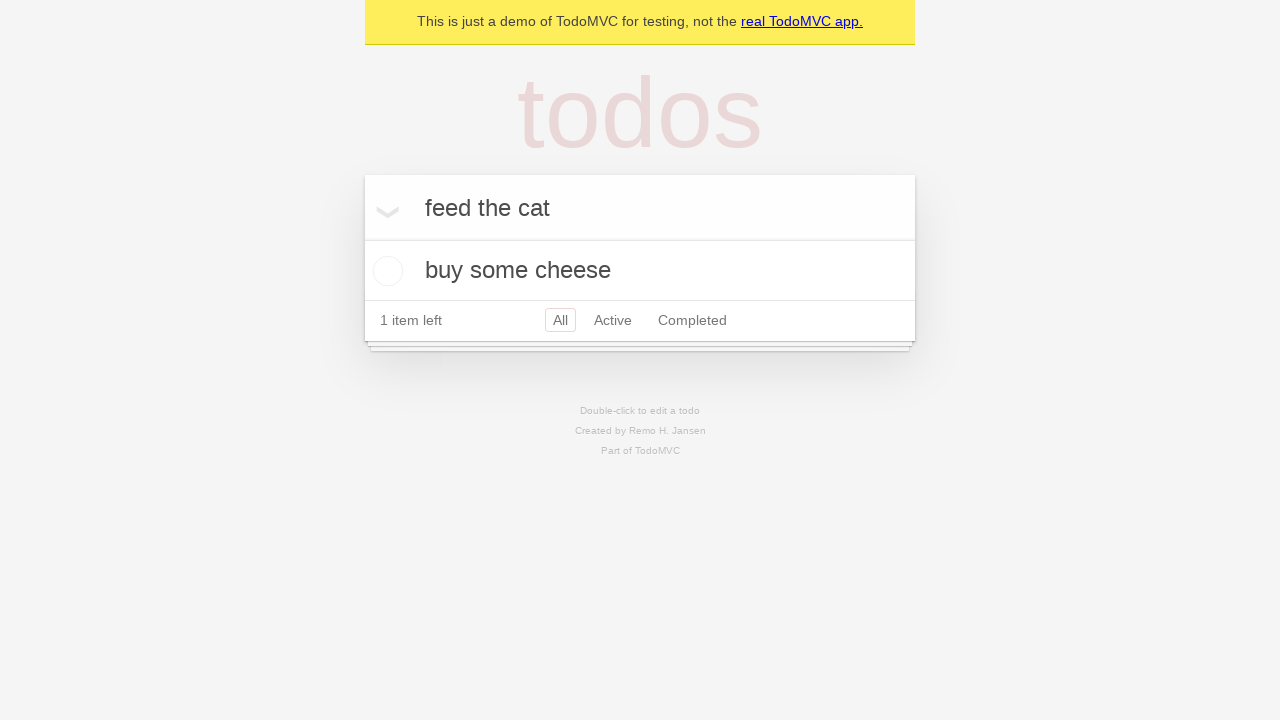

Pressed Enter to add 'feed the cat' to the todo list on internal:attr=[placeholder="What needs to be done?"i]
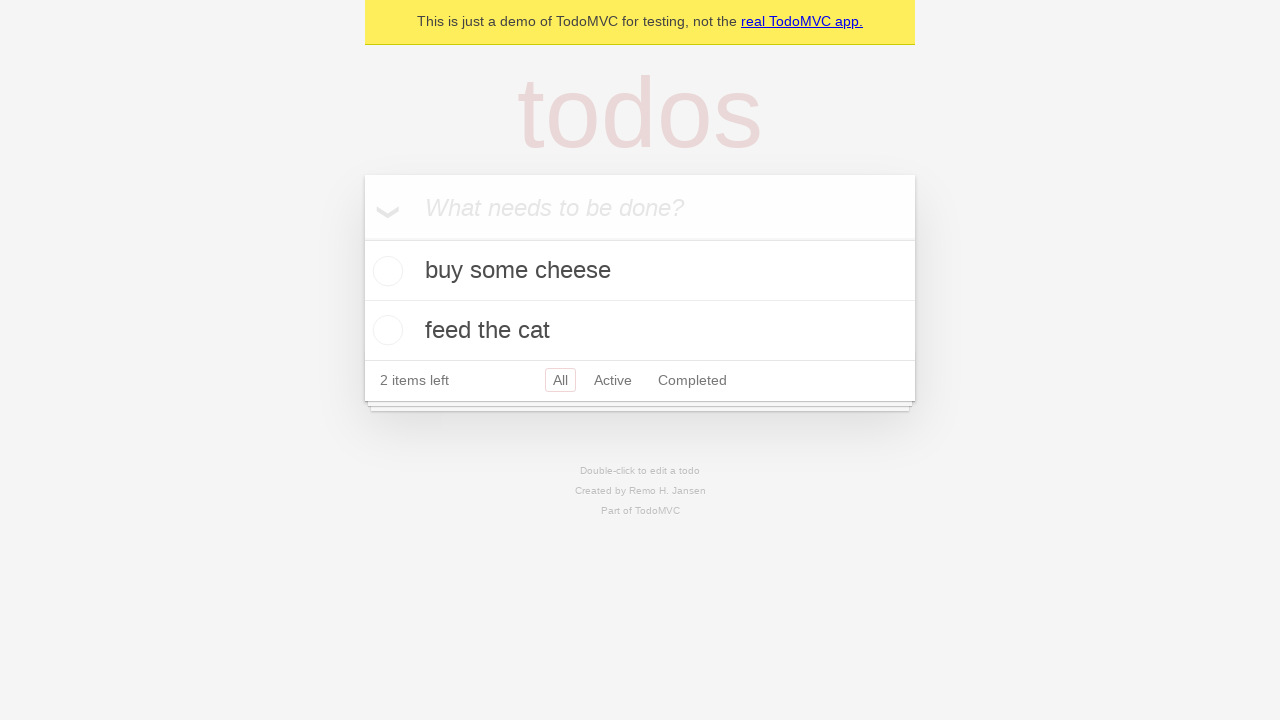

Filled todo input with 'book a doctors appointment' on internal:attr=[placeholder="What needs to be done?"i]
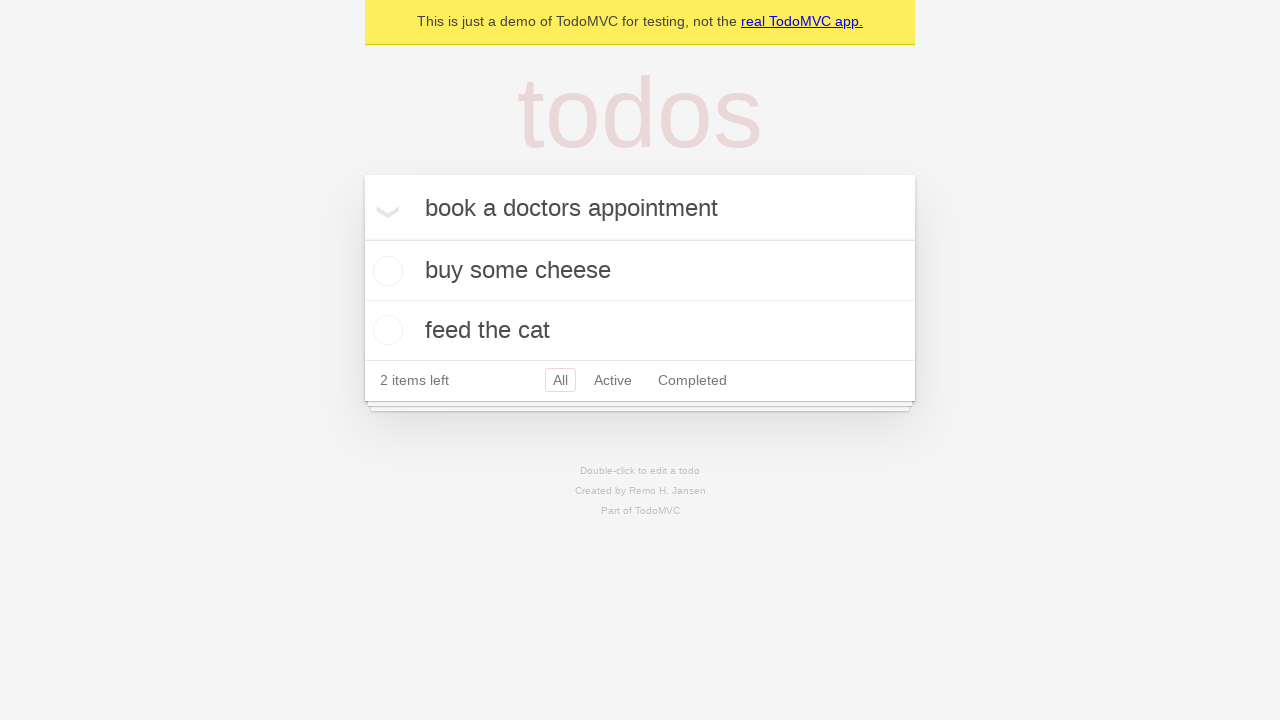

Pressed Enter to add 'book a doctors appointment' to the todo list on internal:attr=[placeholder="What needs to be done?"i]
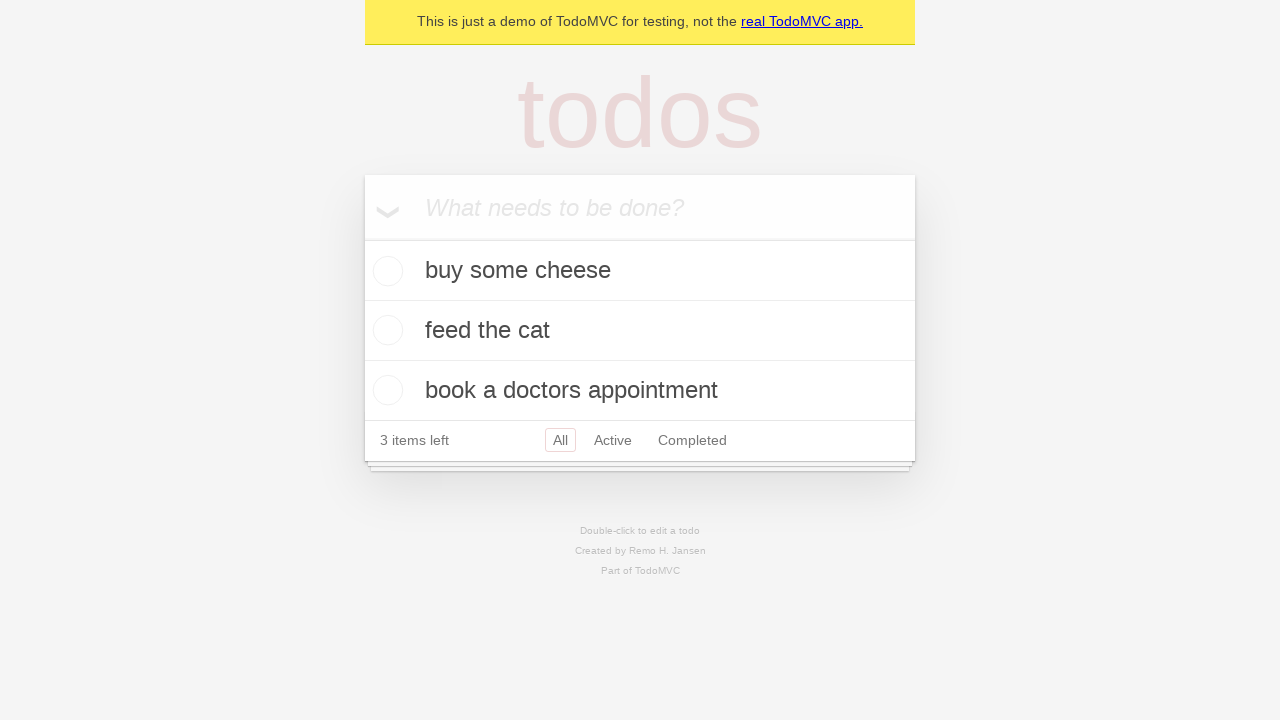

Waited for all 3 todo items to be added to the page
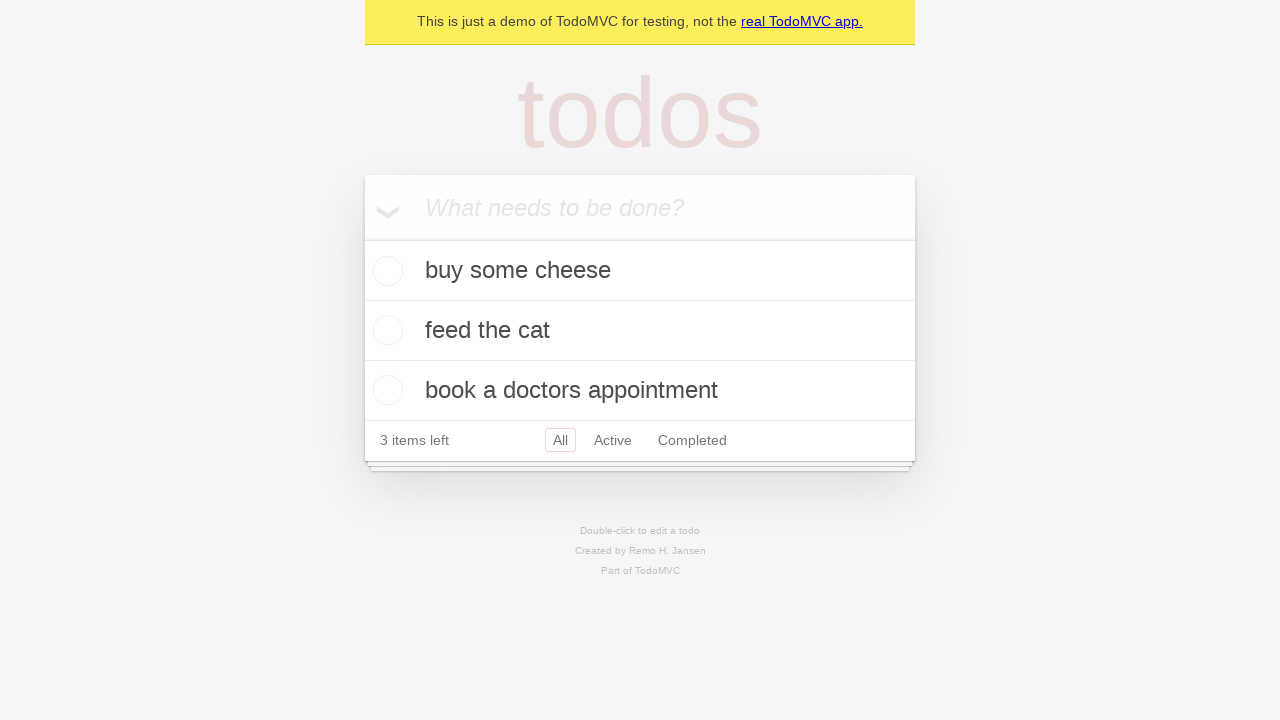

Marked the first todo item as complete at (385, 271) on .todo-list li .toggle >> nth=0
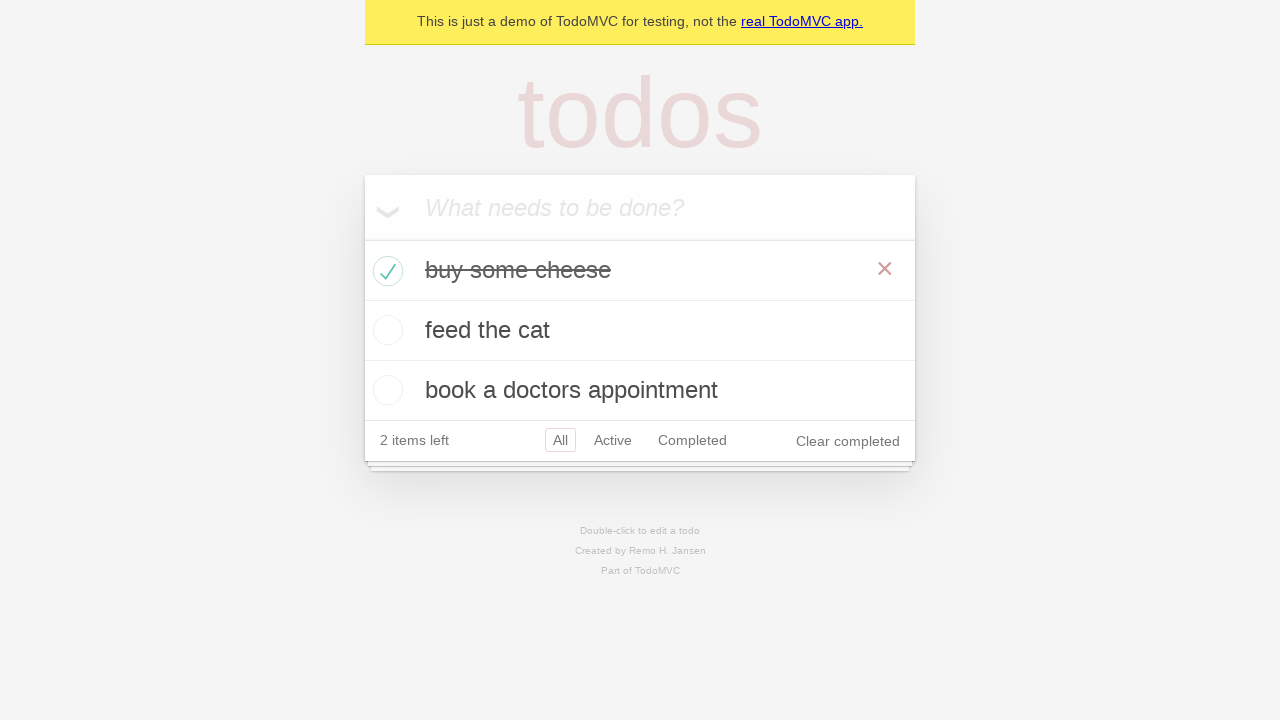

Clear completed button appeared after marking item complete
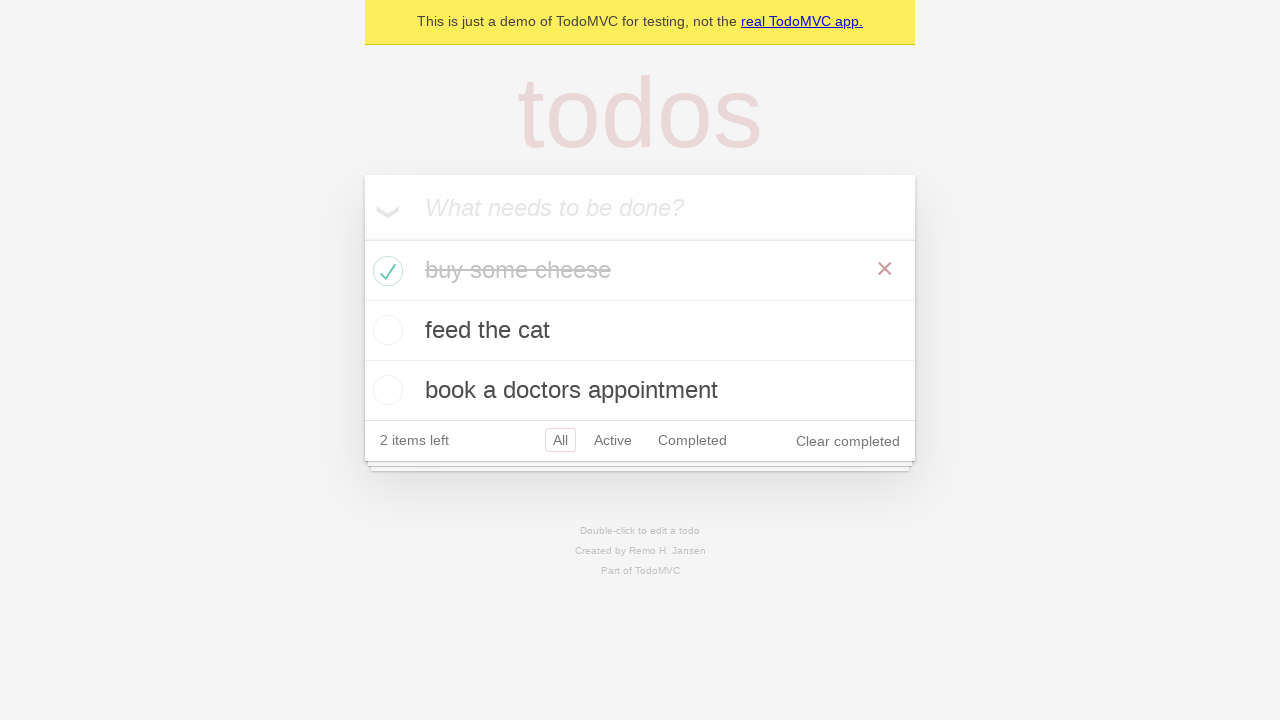

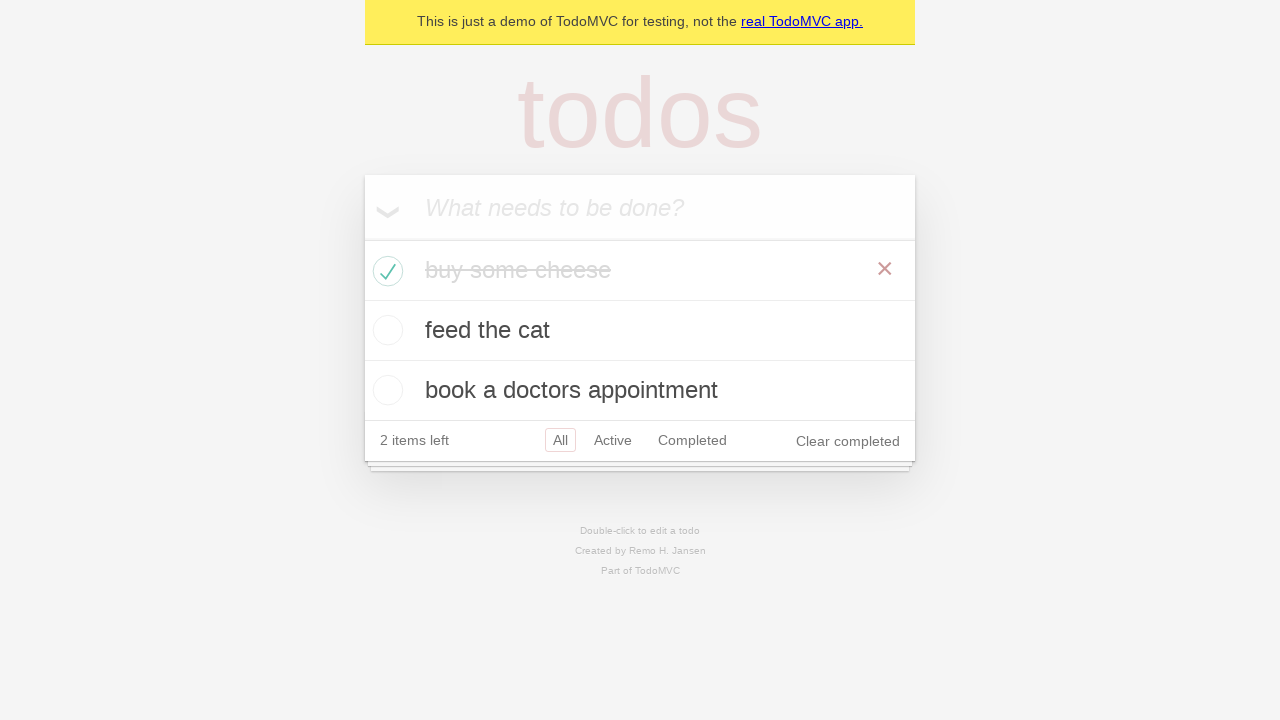